Tests keyboard navigation by sending Tab key to the first link on the page

Starting URL: https://www.ada.gov/resources/web-guidance/

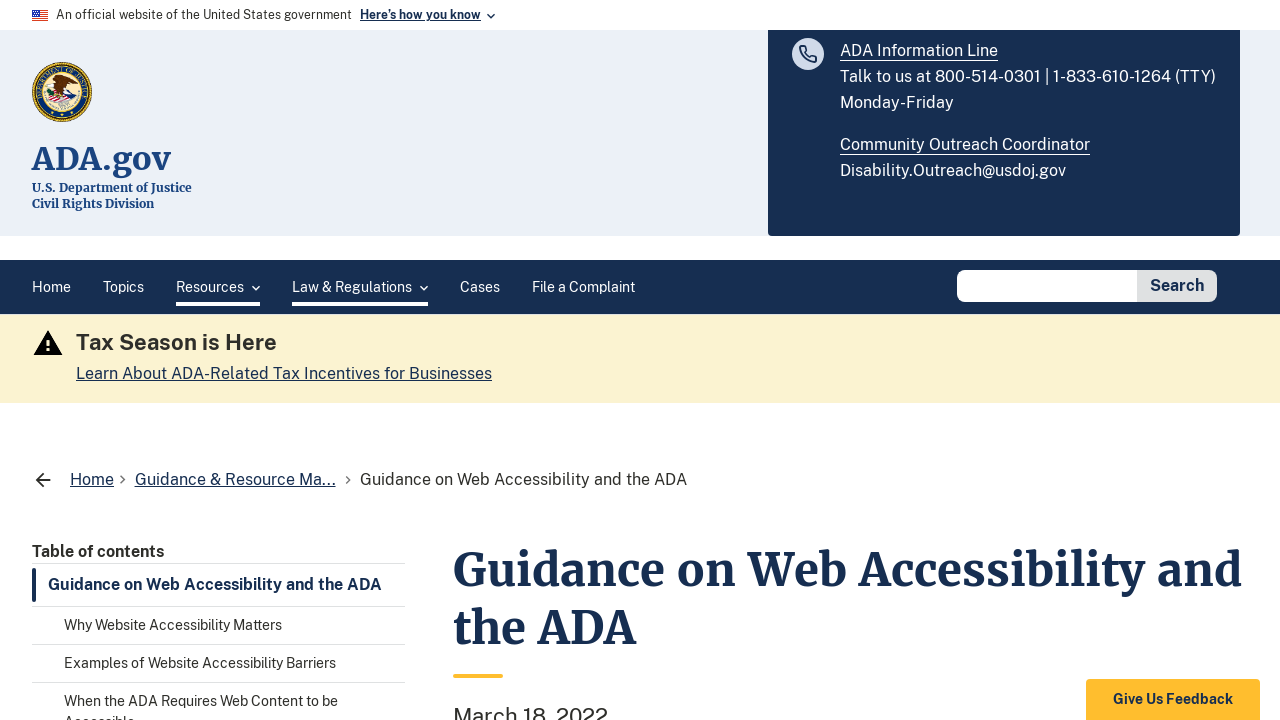

Navigated to https://www.ada.gov/resources/web-guidance/
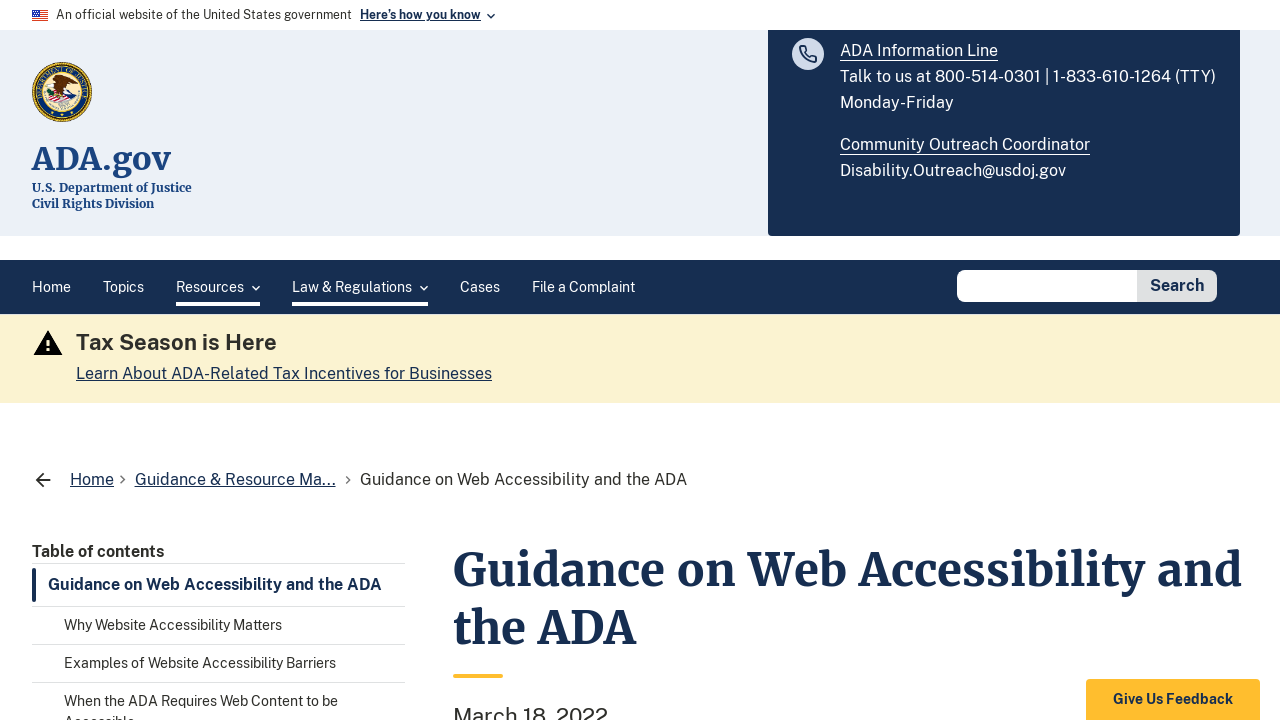

Located the first link on the page
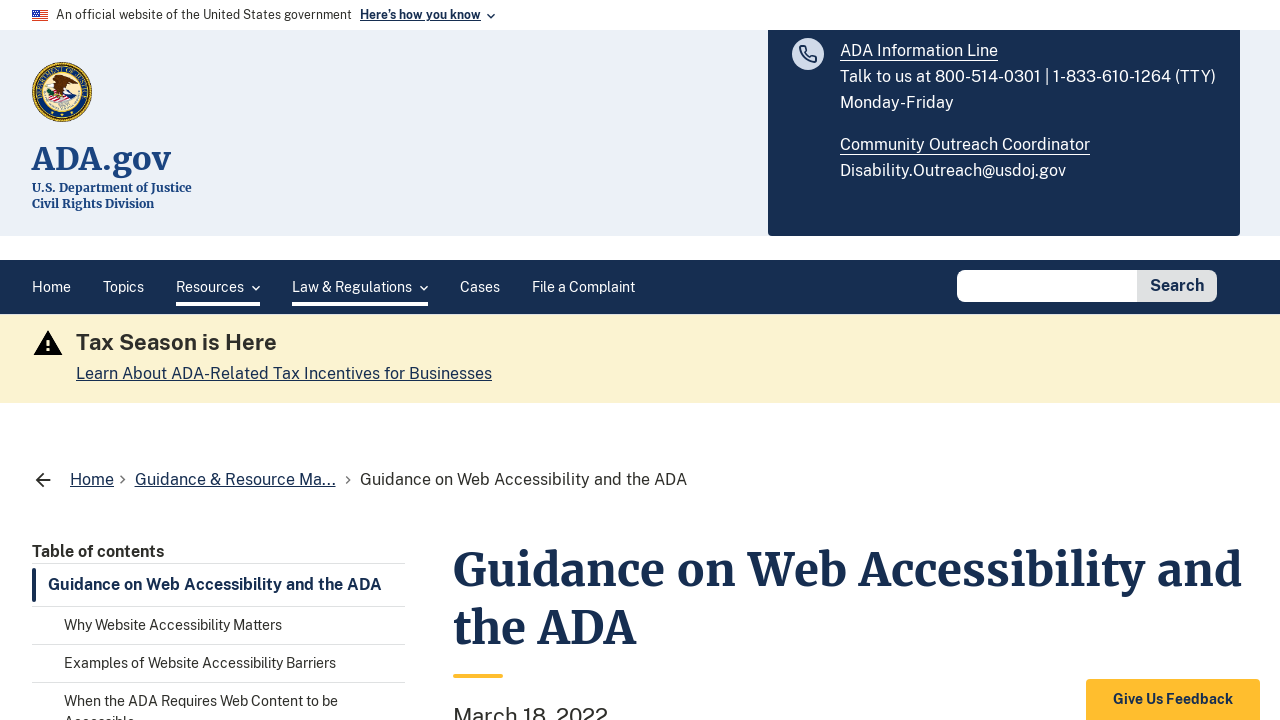

Pressed Tab key to test keyboard navigation
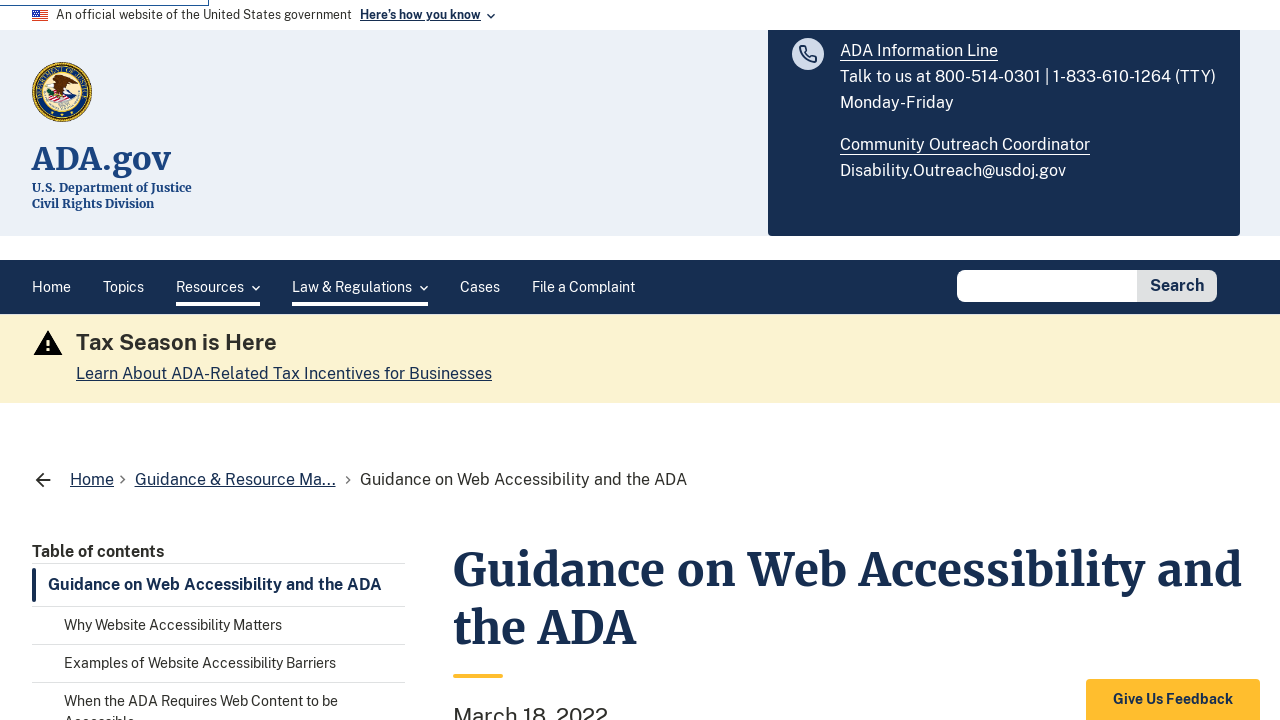

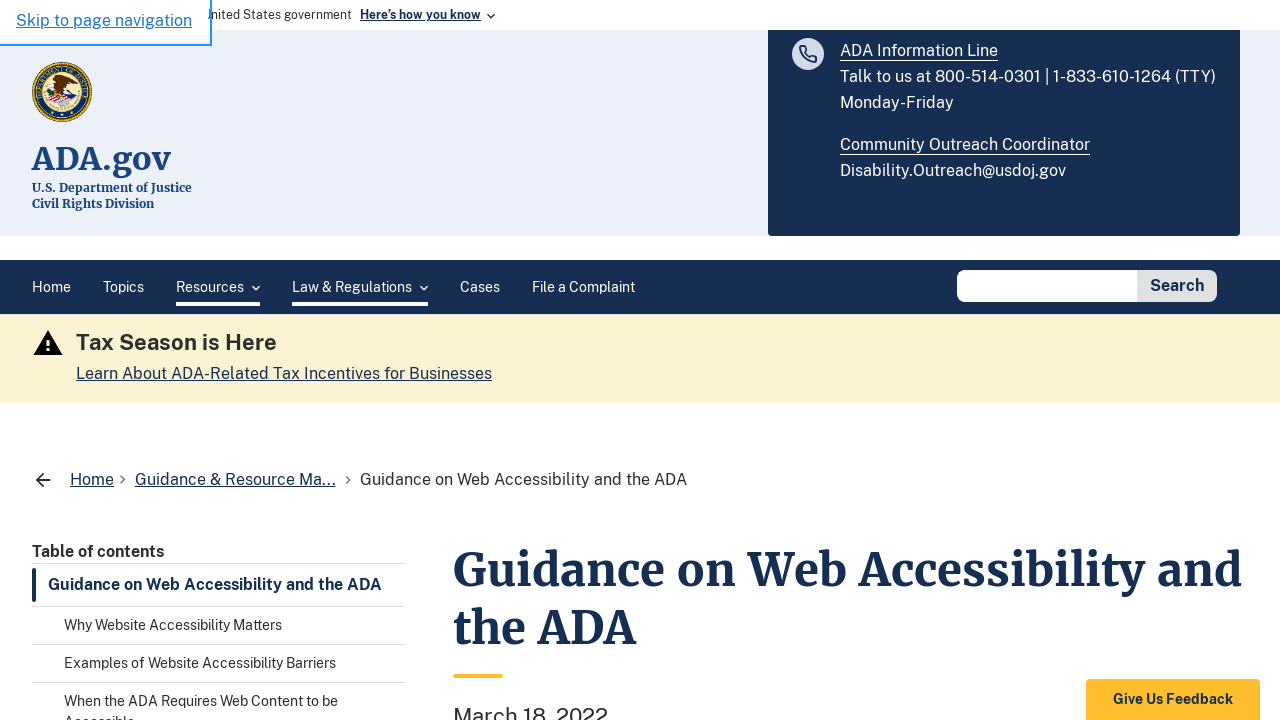